Tests proper click handling on a button that ignores DOM click events

Starting URL: http://uitestingplayground.com/

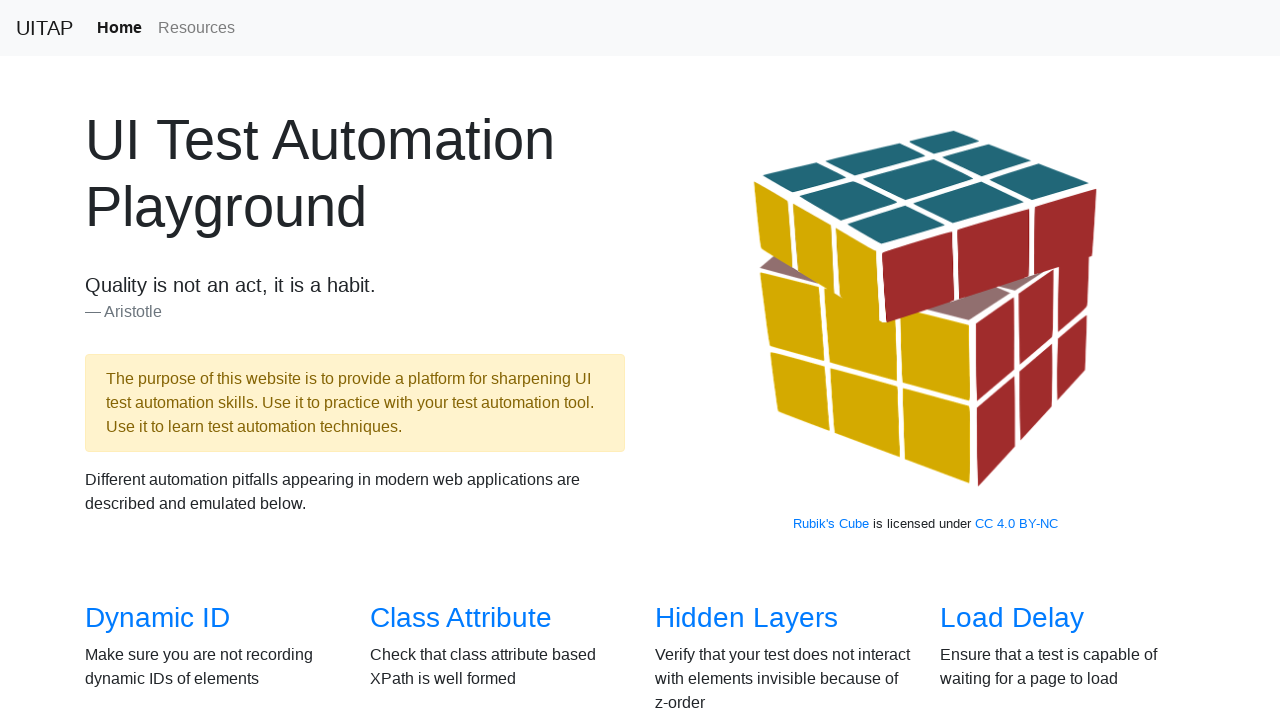

Clicked on 'Click' link to navigate to click handling test page at (685, 360) on internal:role=link[name="Click"i]
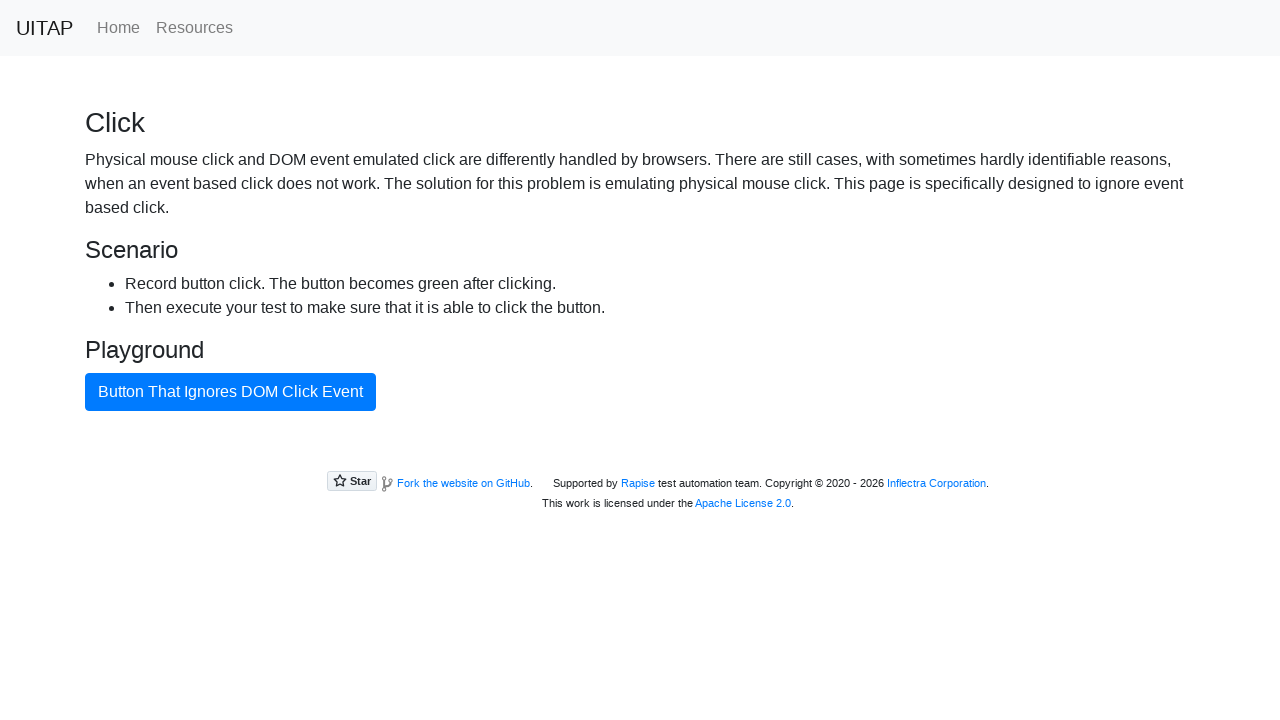

Clicked button that ignores DOM click events at (230, 392) on internal:role=button[name="Button That Ignores DOM Click Event"i]
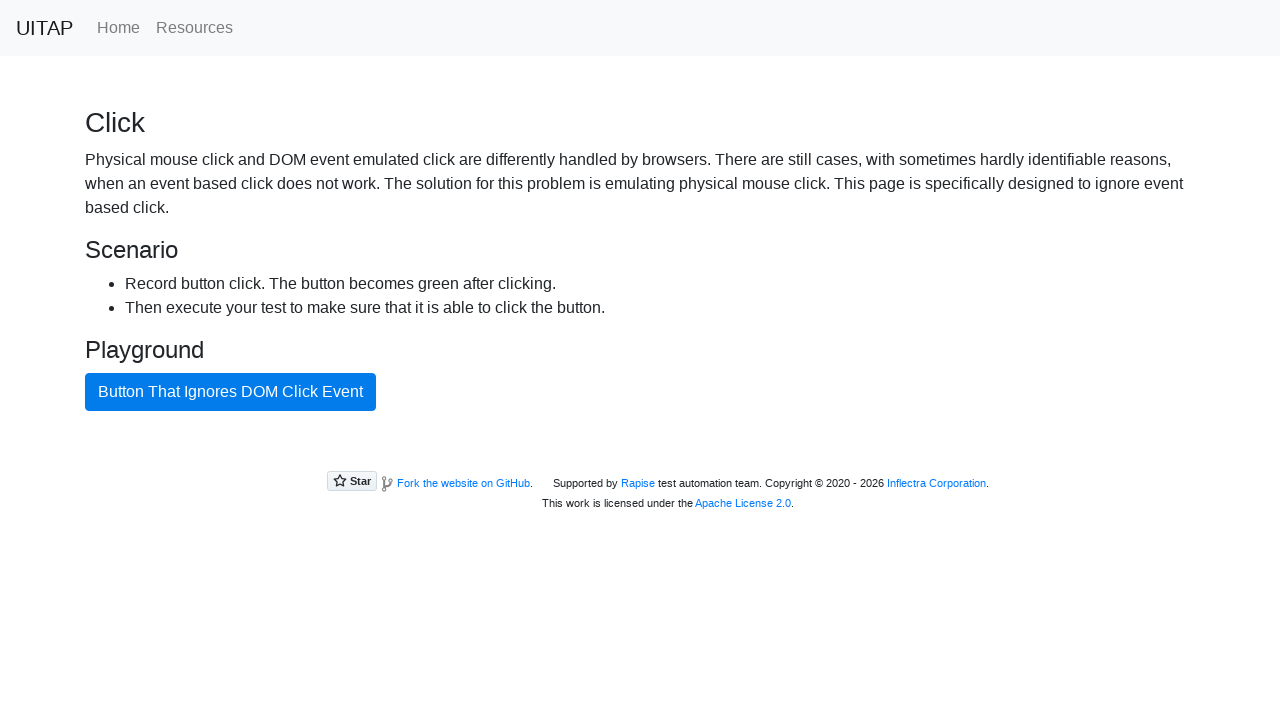

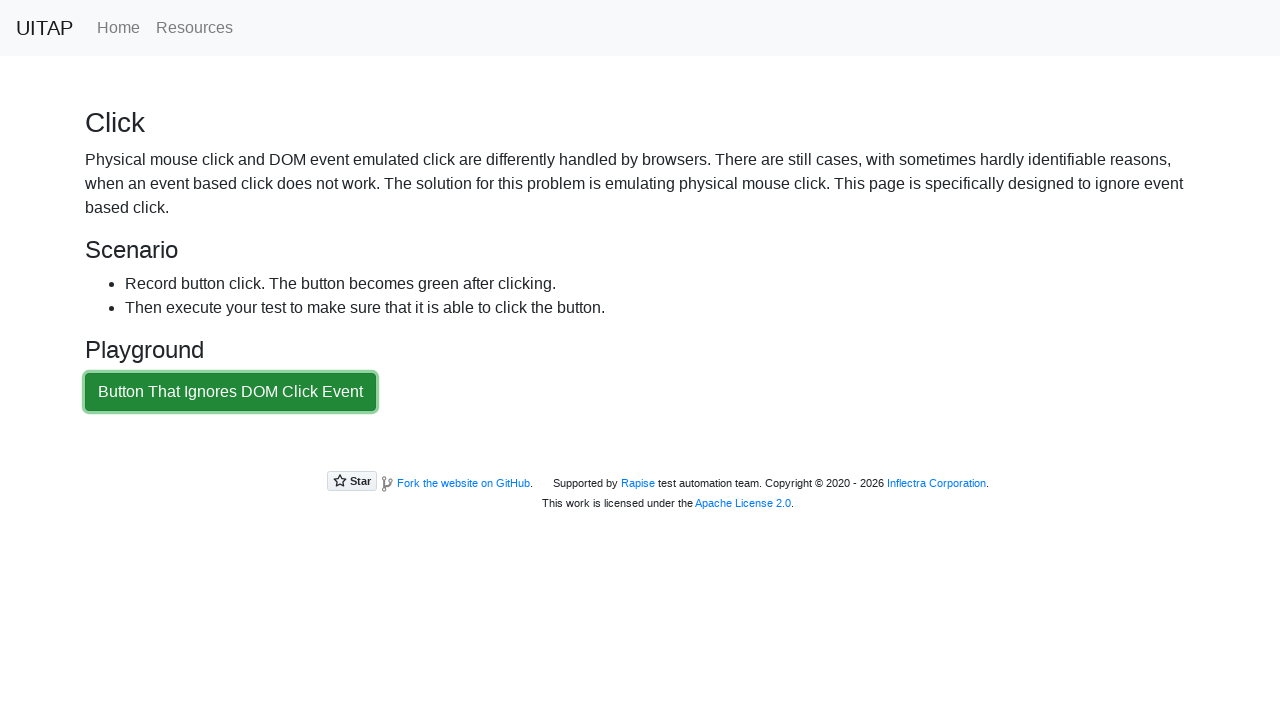